Opens the styles page and verifies the correct header is displayed

Starting URL: https://kristinek.github.io/site/examples/styles

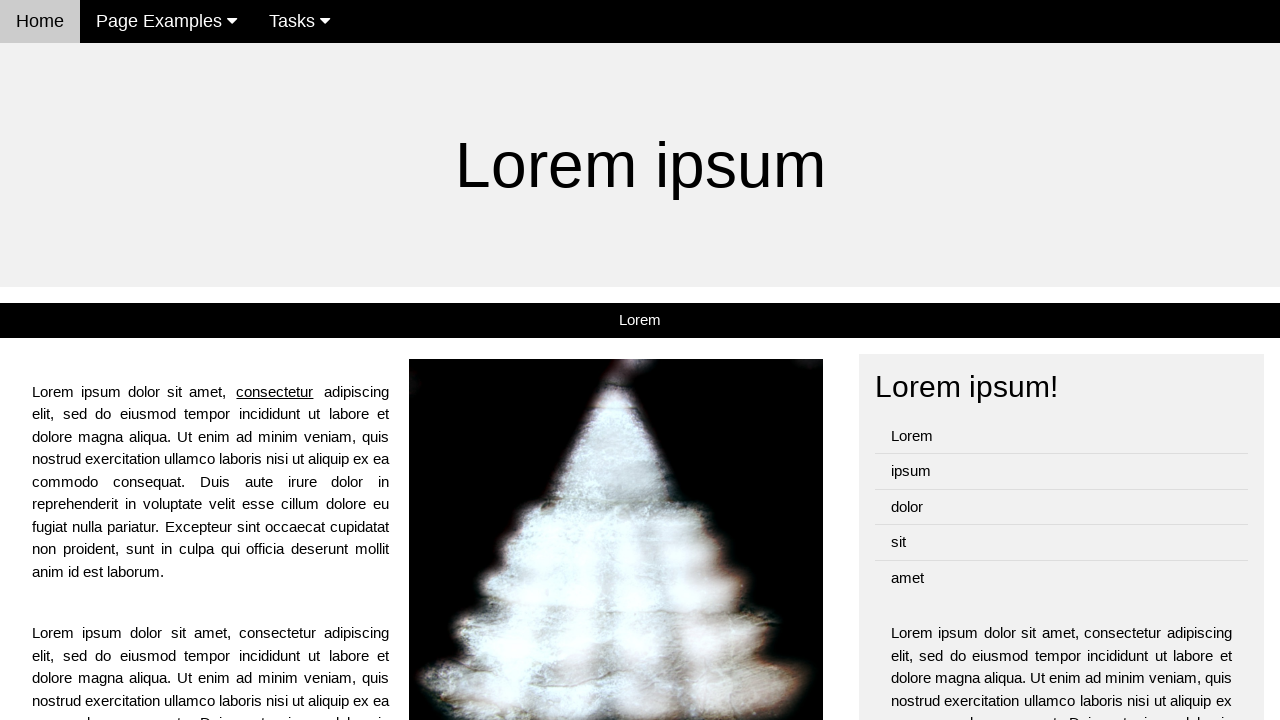

Navigated to styles page
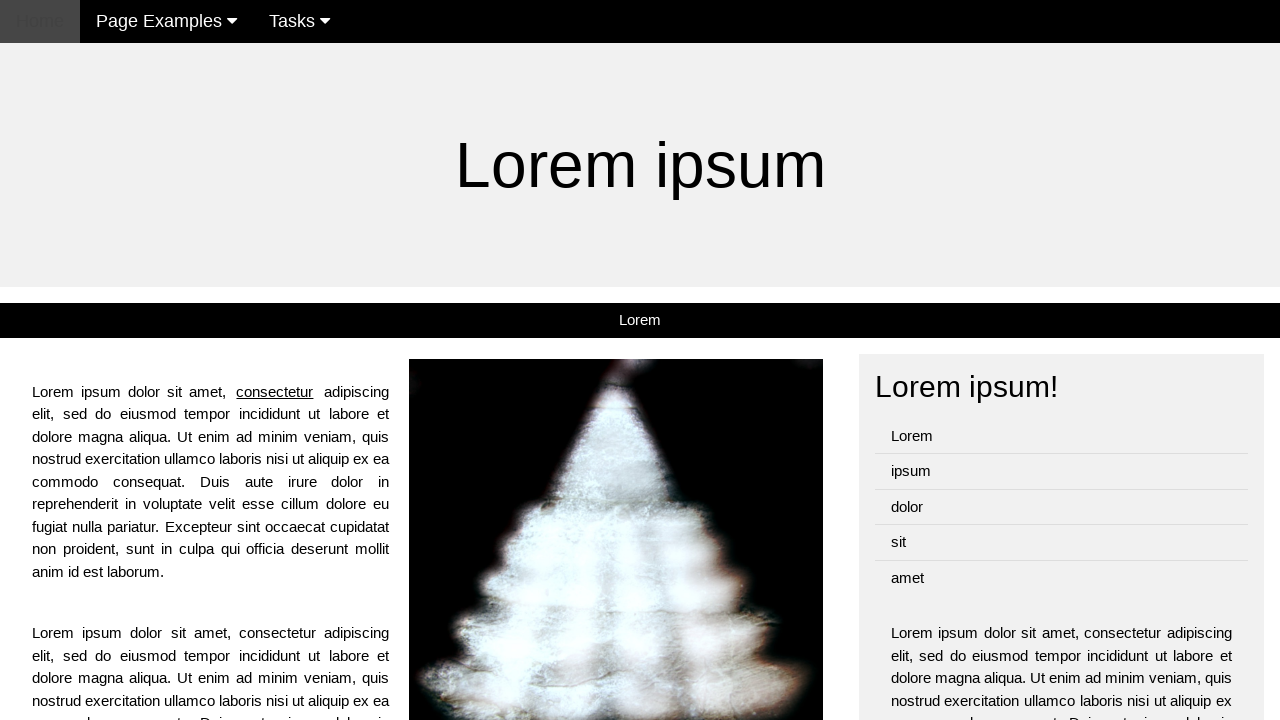

Located h1 header element
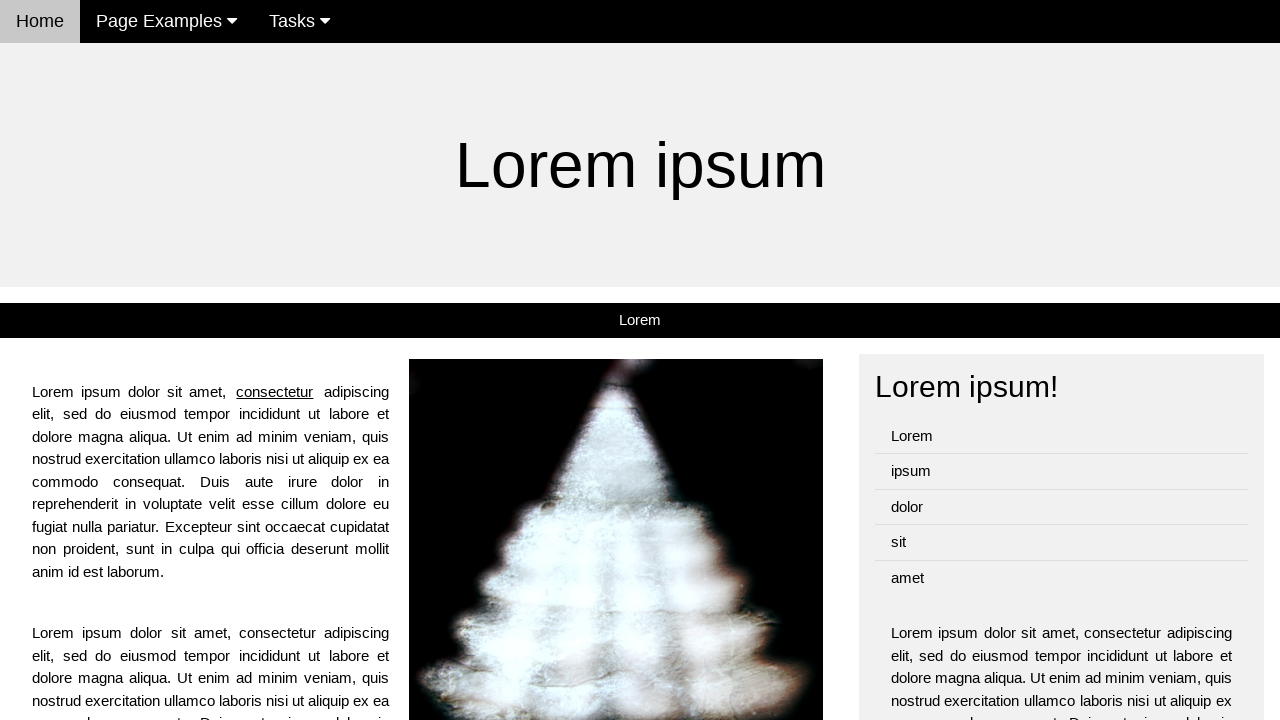

Header element is visible and ready
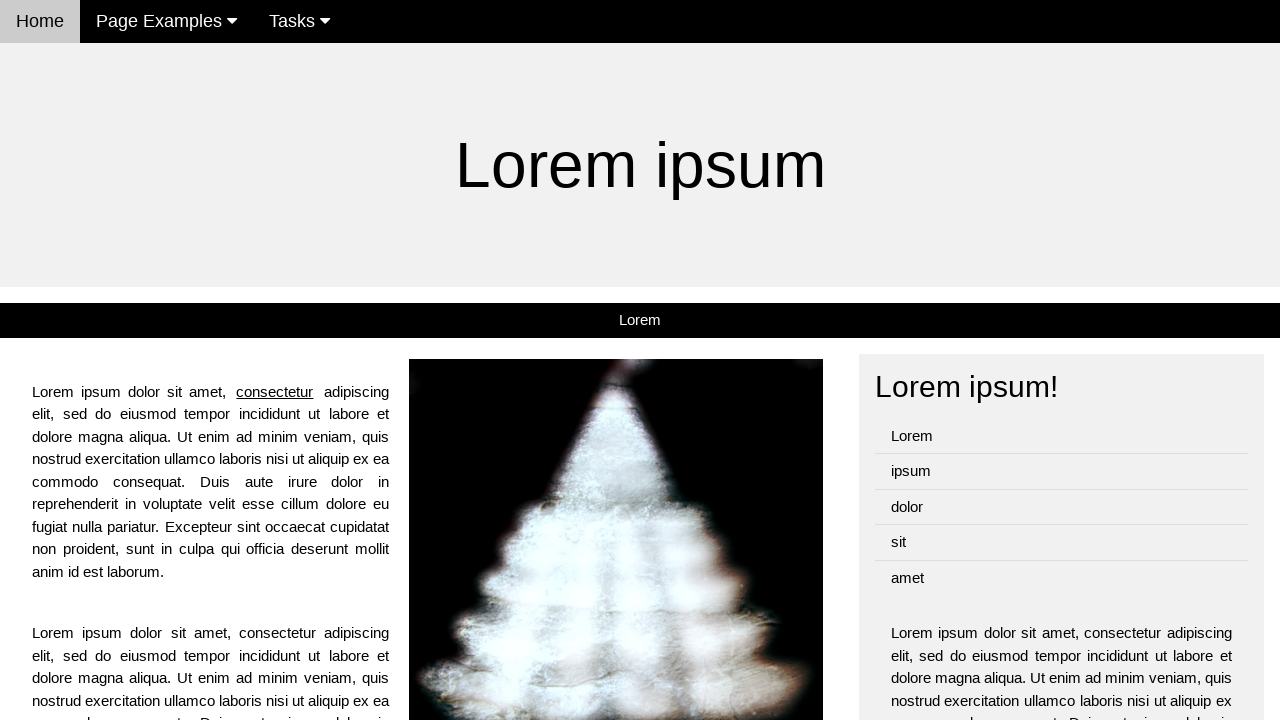

Verified header text is 'Lorem ipsum'
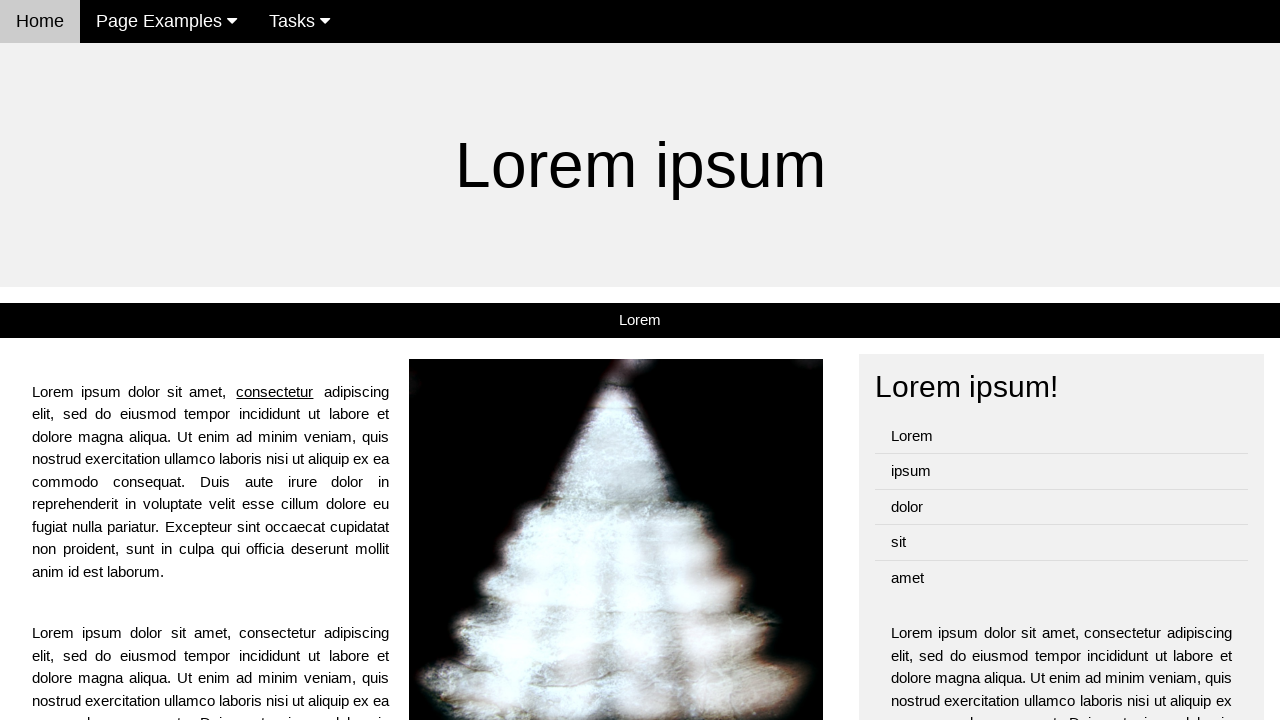

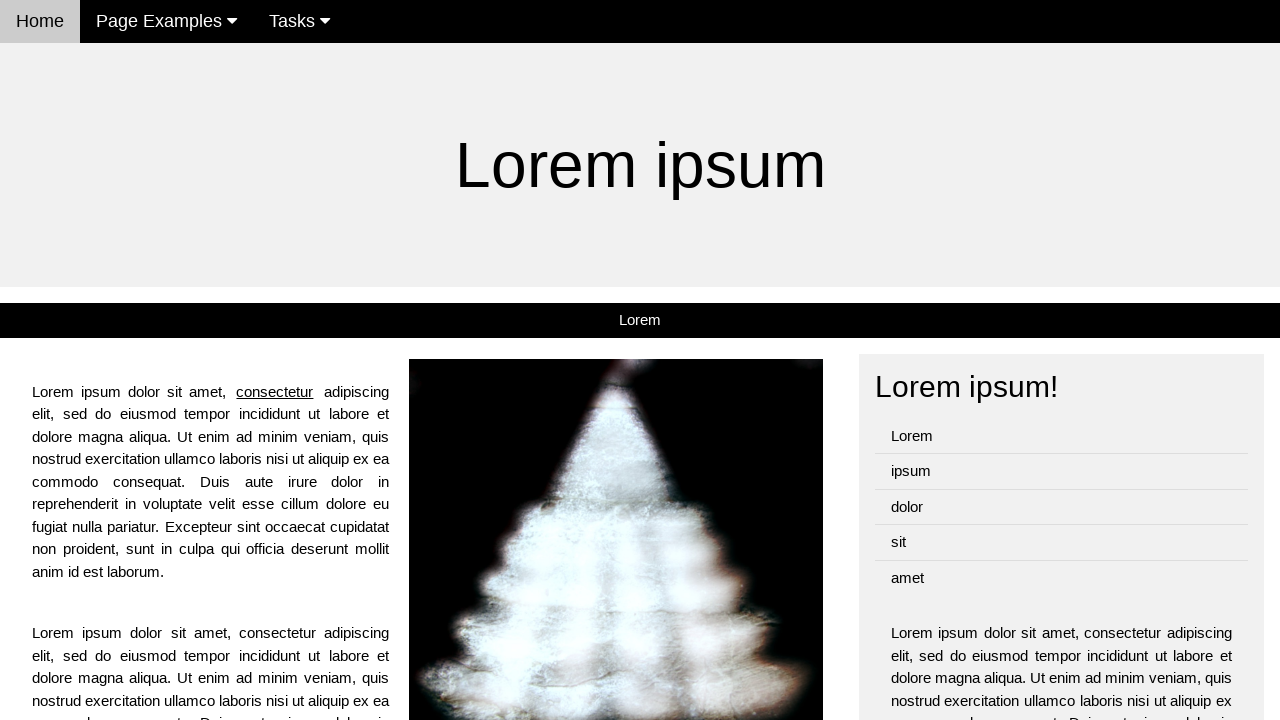